Tests Python.org search functionality using unittest pattern - searches for "selenium" and verifies results

Starting URL: https://www.python.org

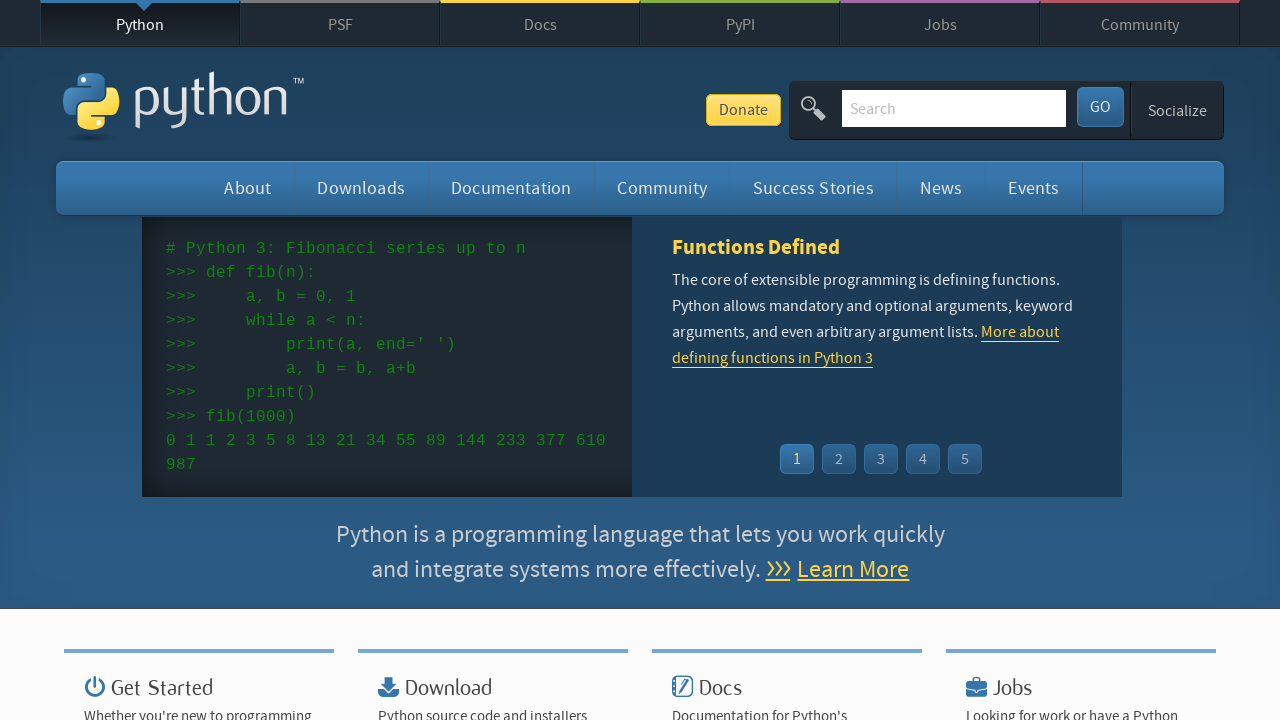

Filled search box with 'selenium' on input[name='q']
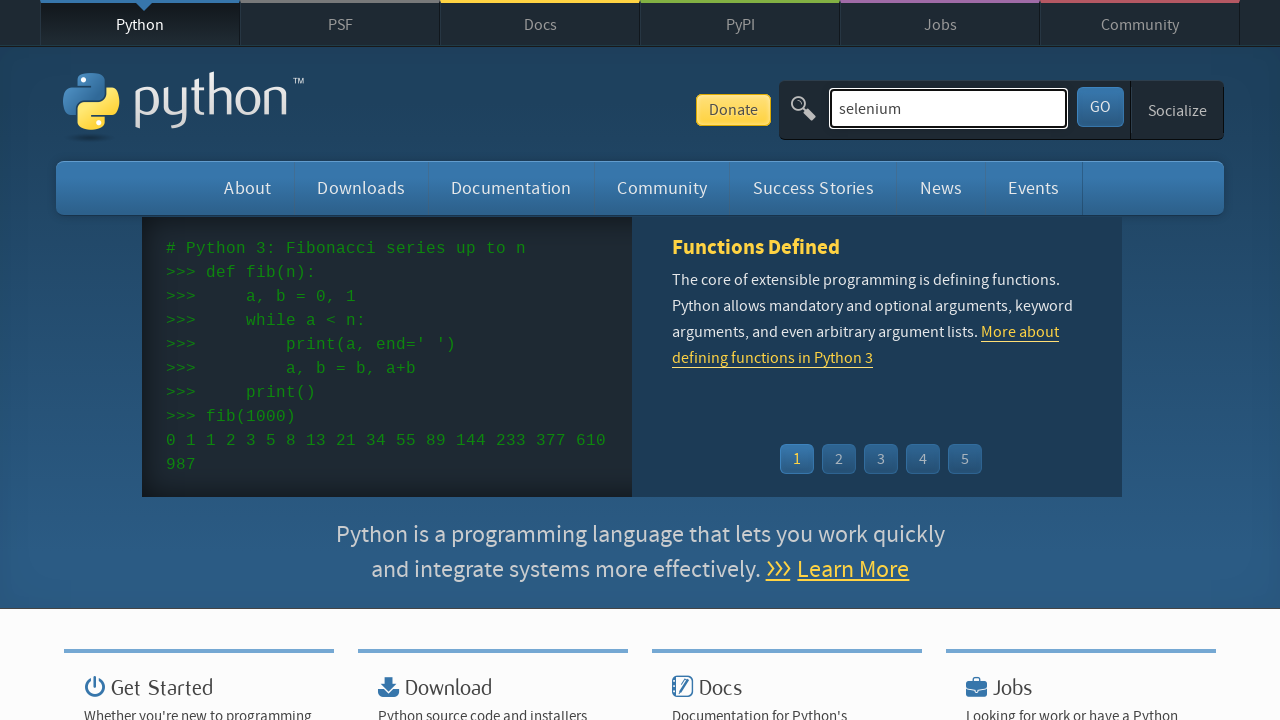

Pressed Enter to submit search query on input[name='q']
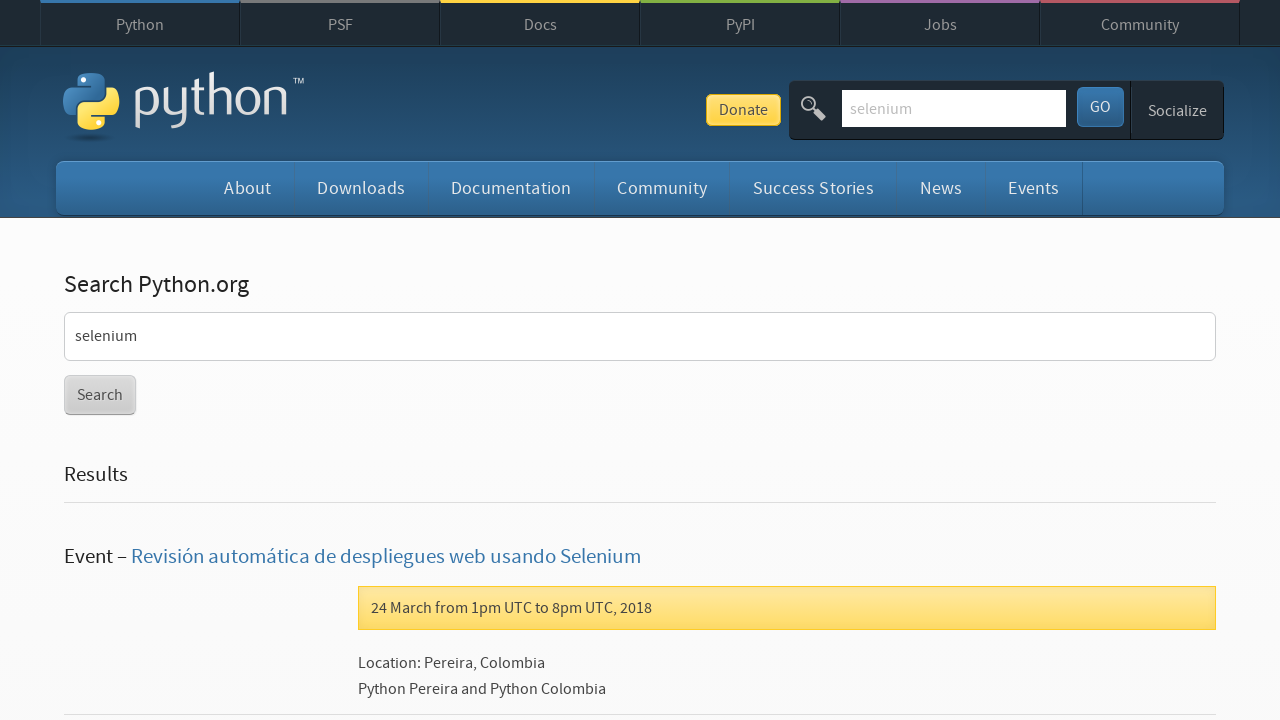

Search results page loaded
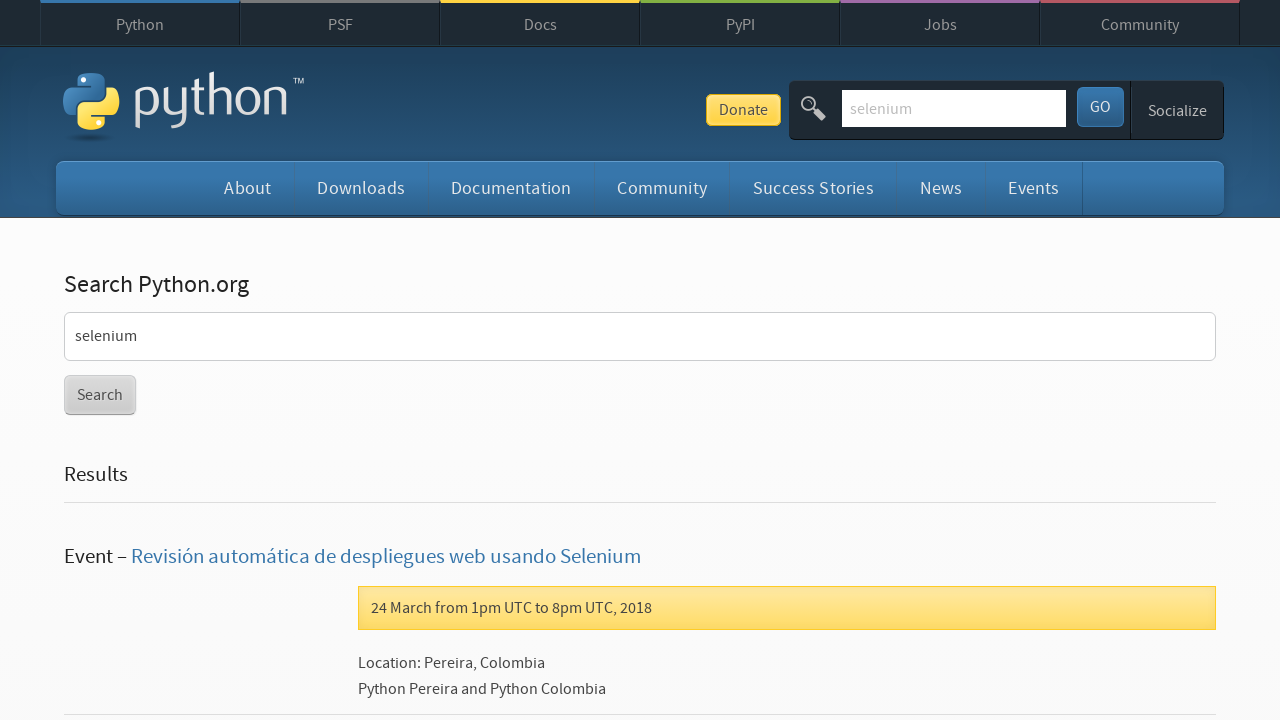

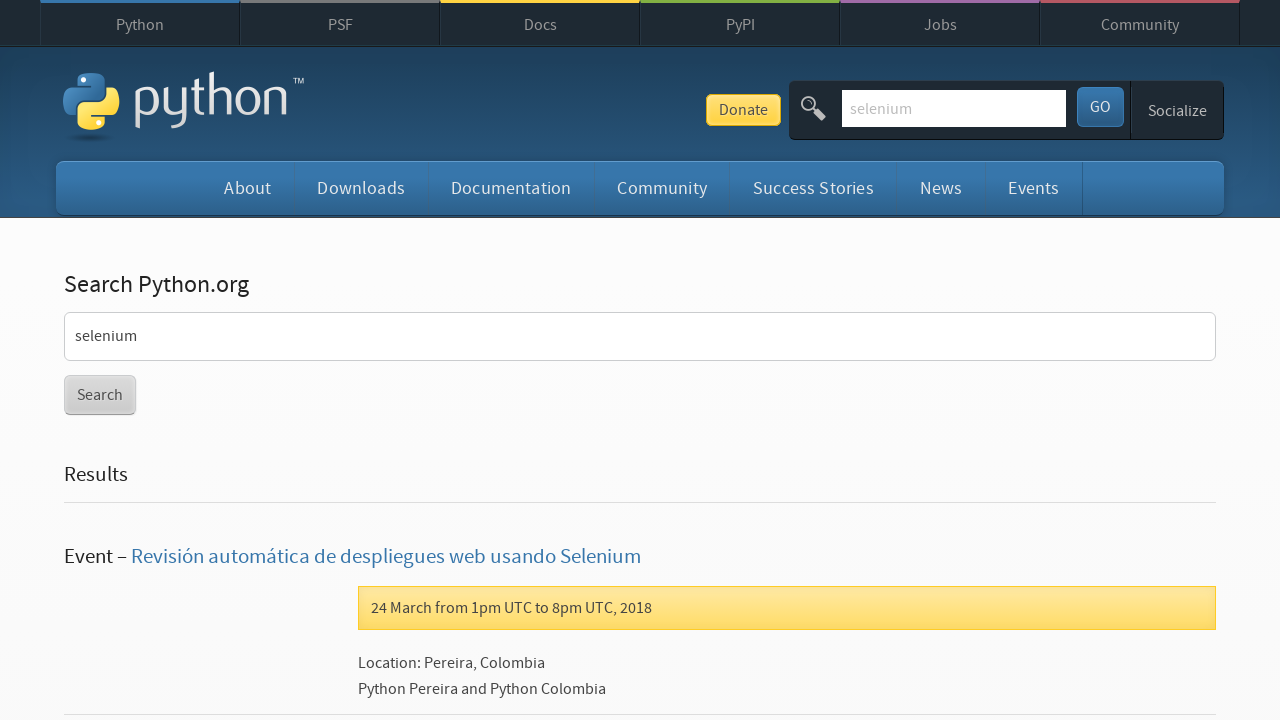